Tests clicking the login button by sending RETURN key

Starting URL: https://portal.cms.gov/portal/

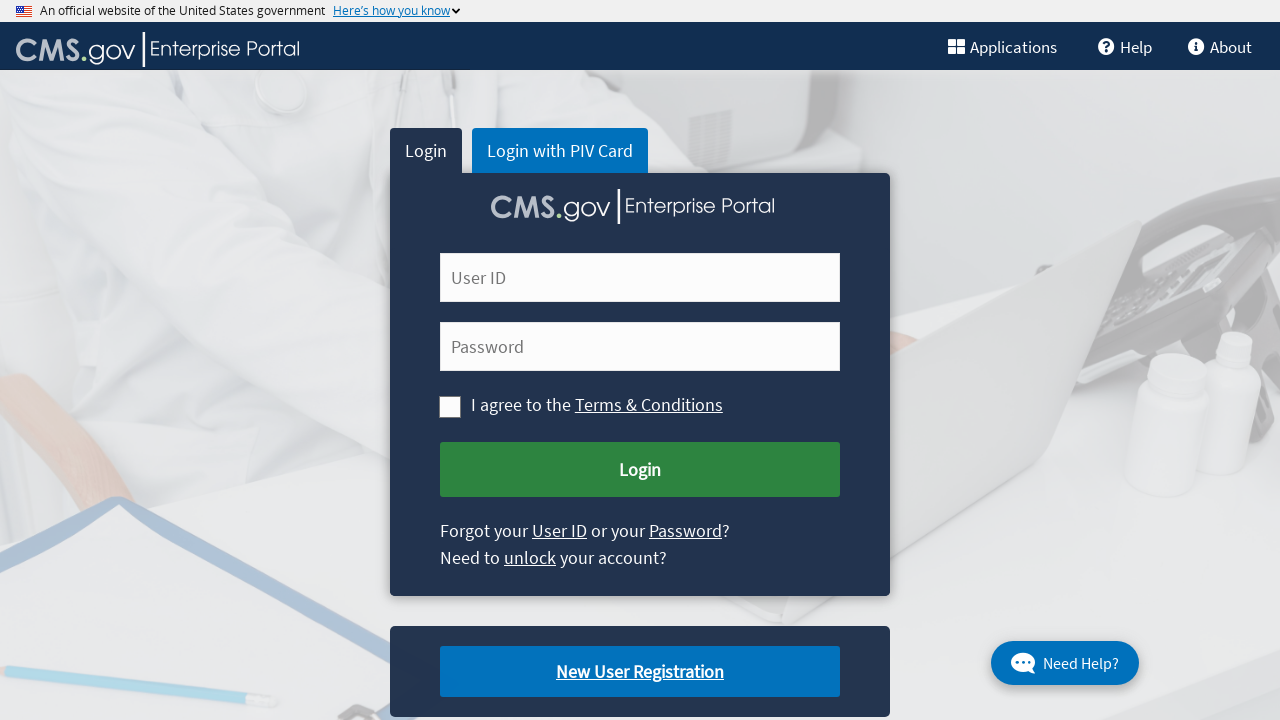

Focused on the login button element on #cms-login-submit
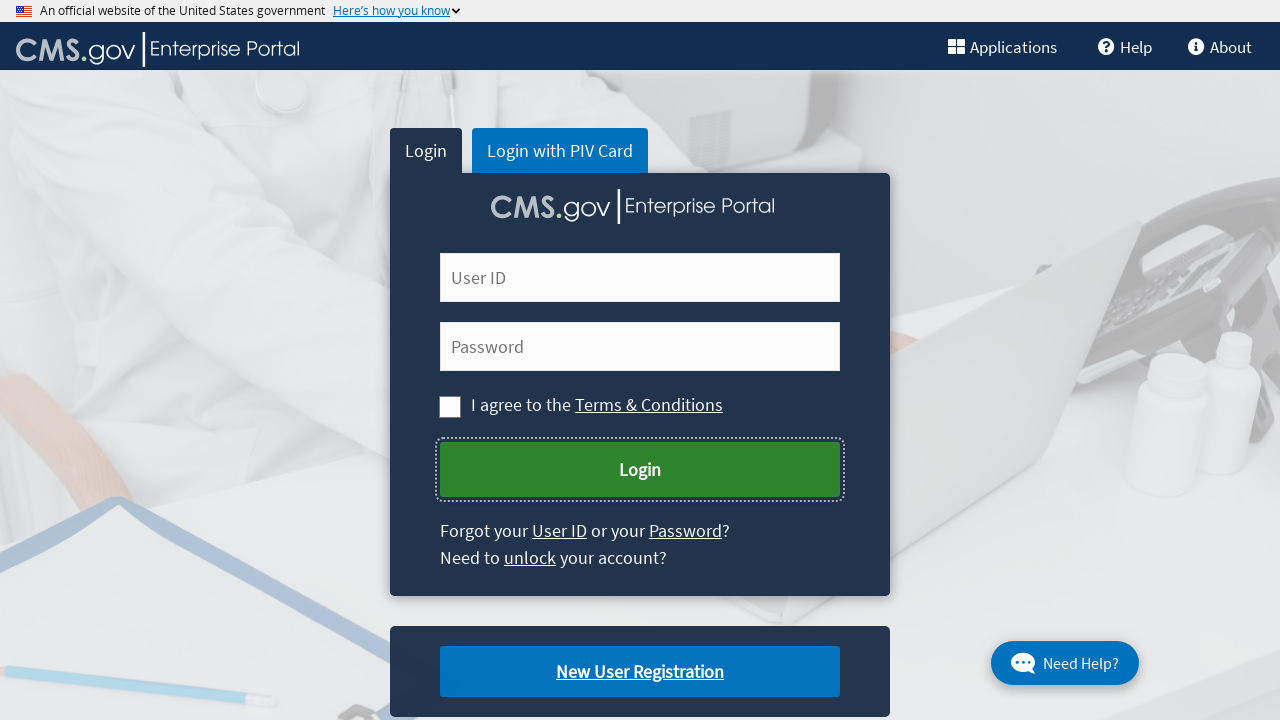

Pressed RETURN key on login button to submit login form on #cms-login-submit
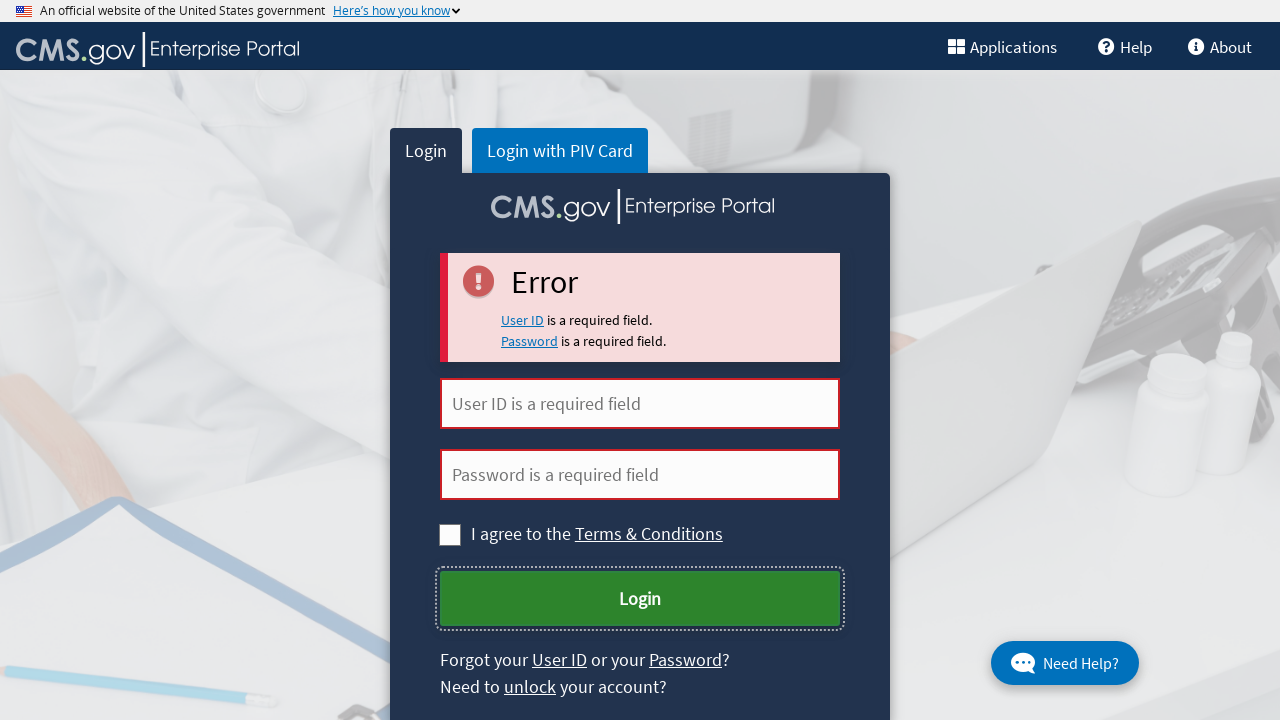

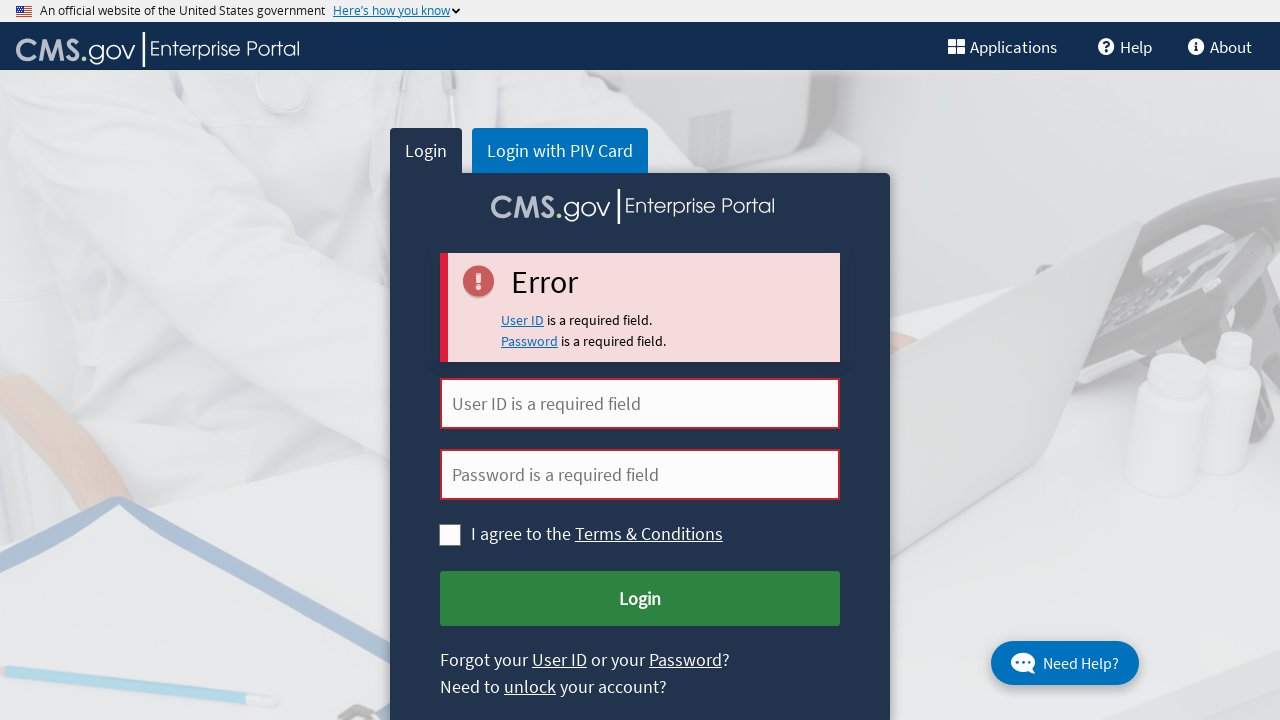